Navigates to the Selenium downloads page and scrolls down to the Ruby section element using JavaScript scroll functionality.

Starting URL: https://www.selenium.dev/downloads/

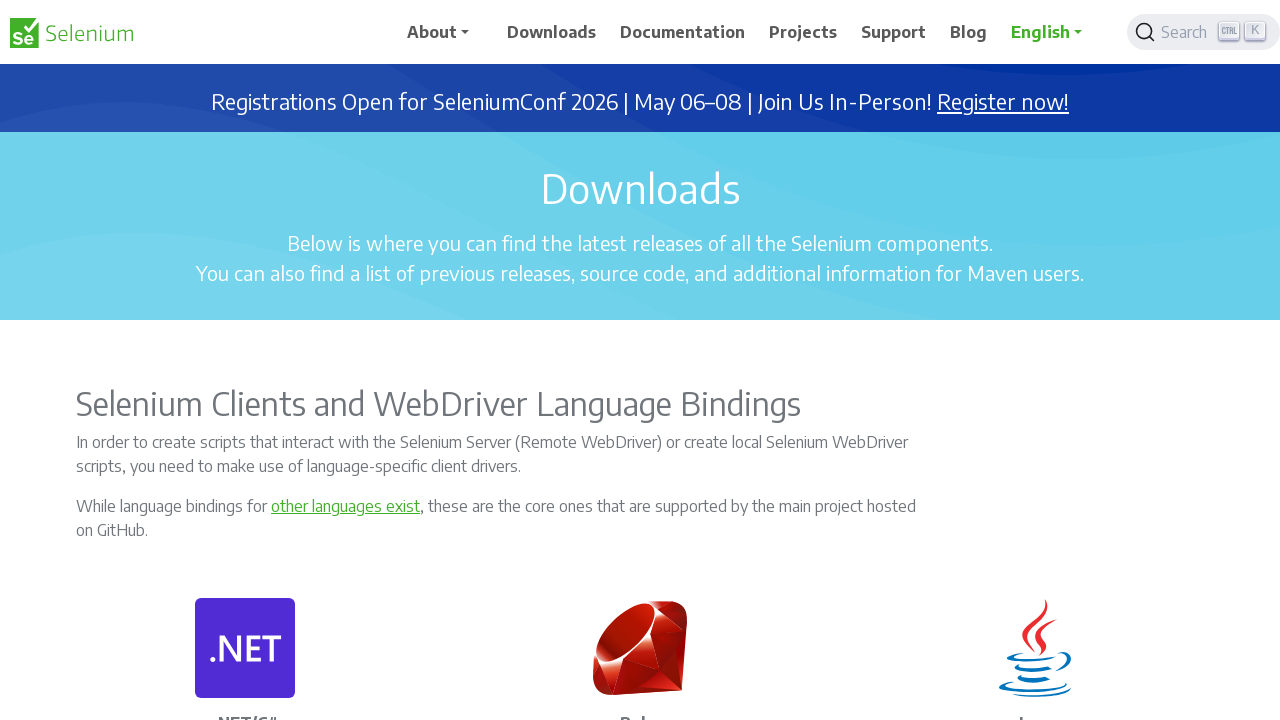

Located Ruby element using XPath selector
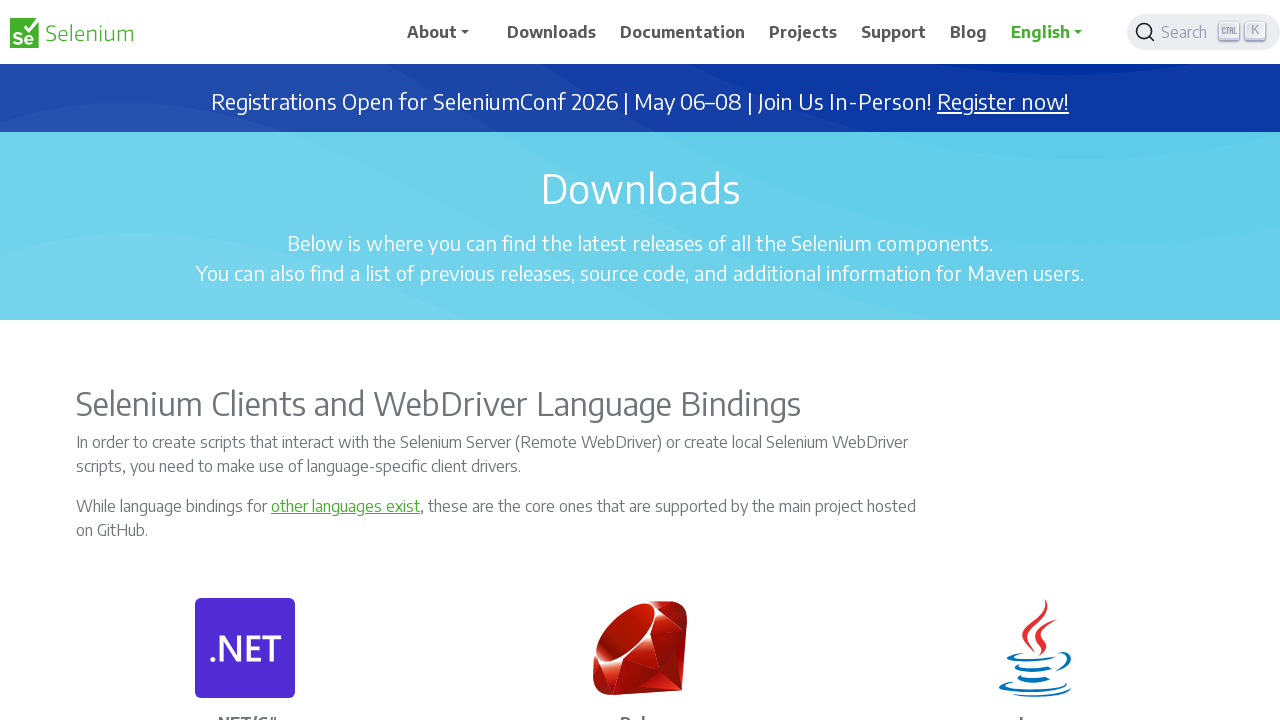

Ruby element appeared on the page
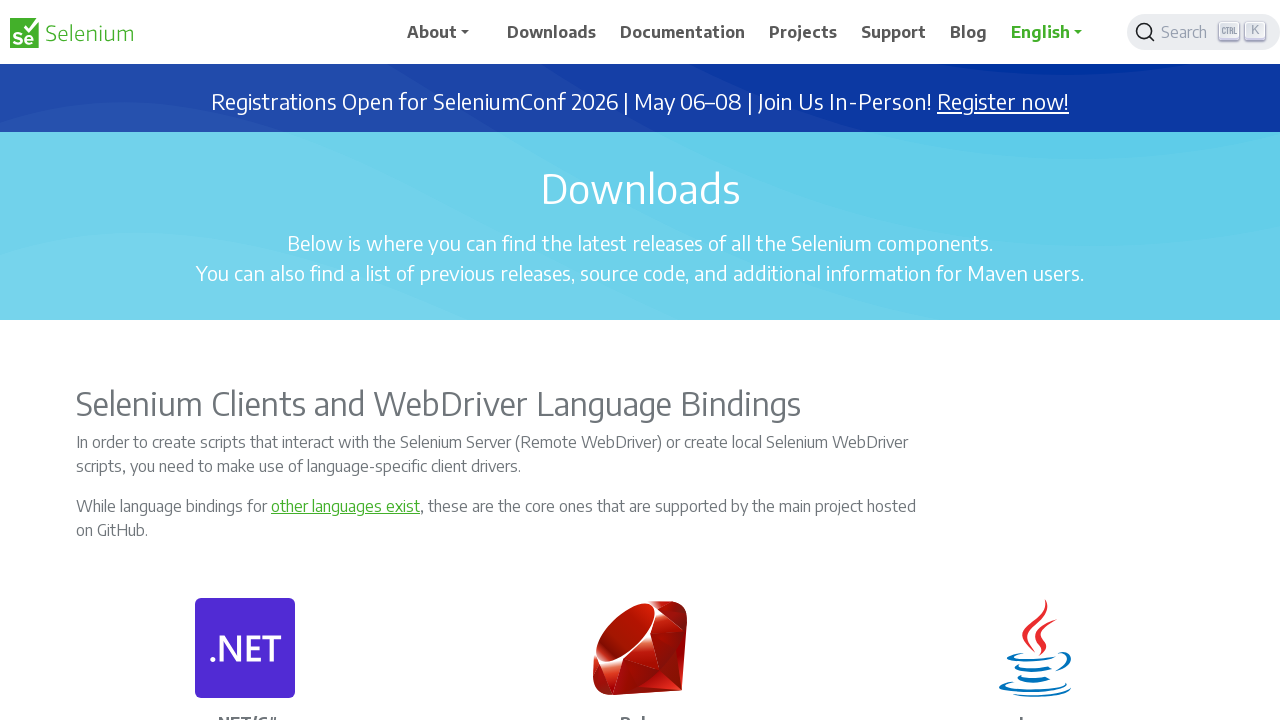

Scrolled down to Ruby section element
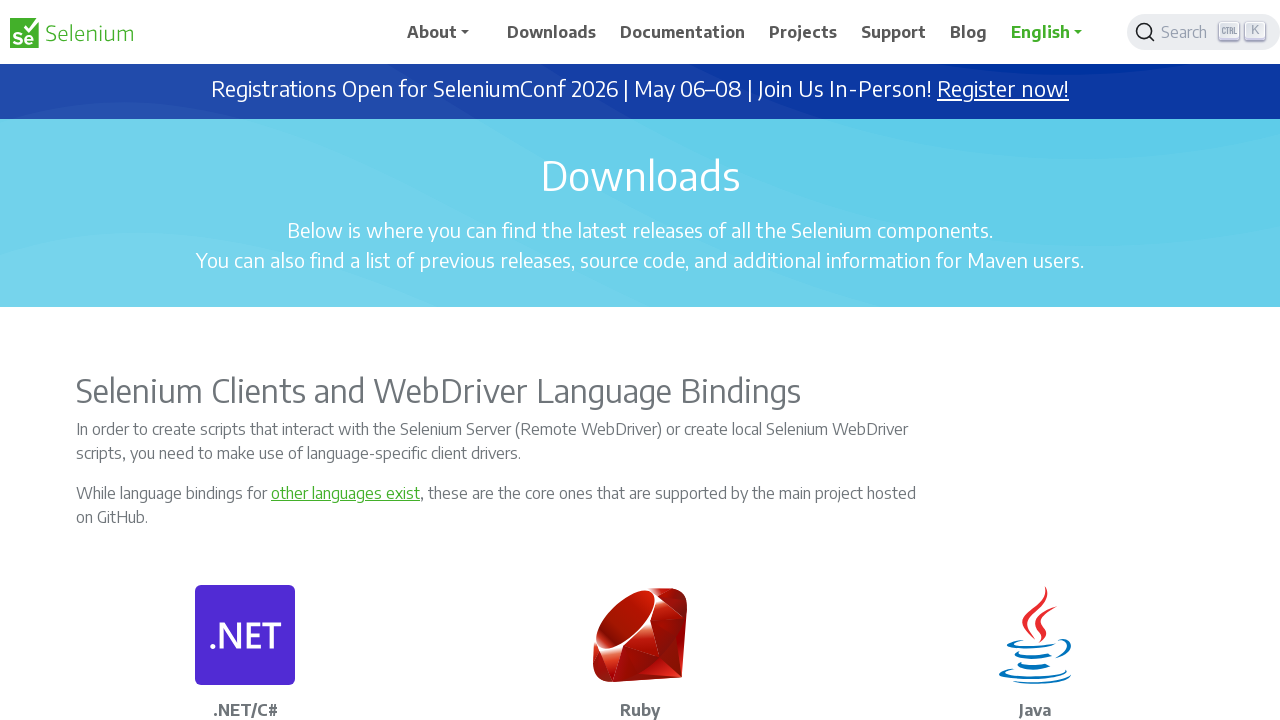

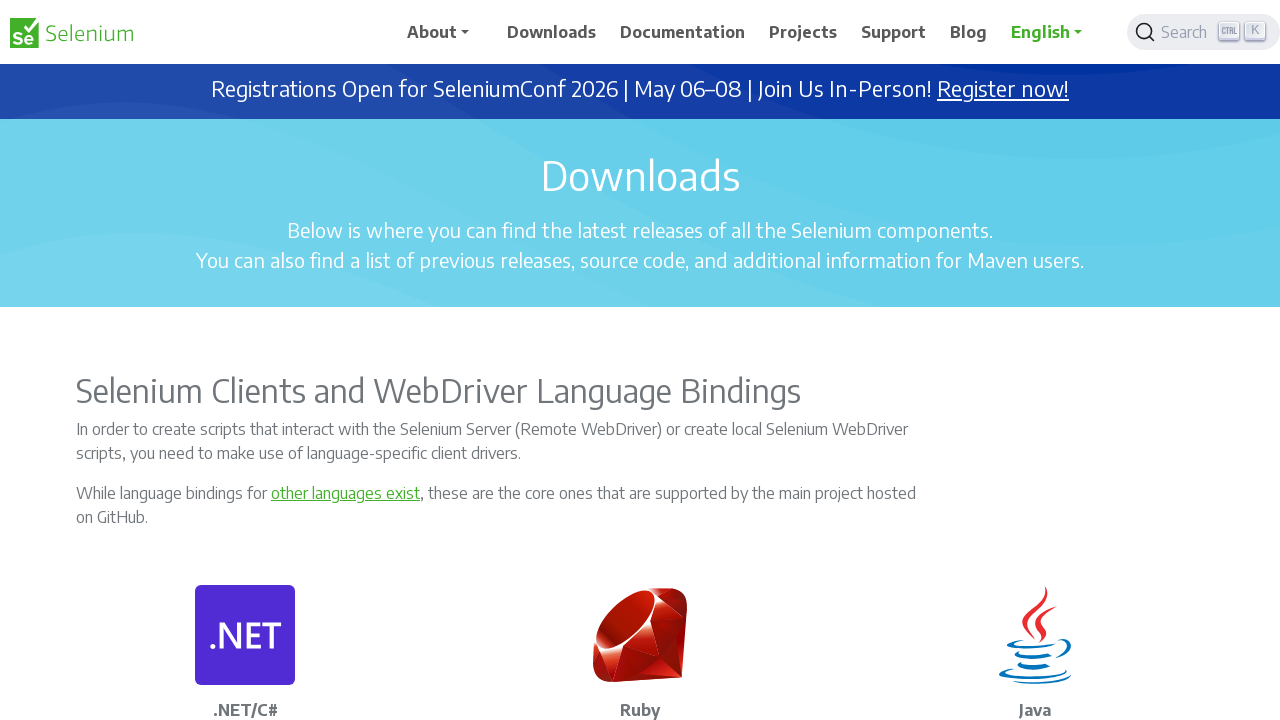